Tests that the currently applied filter is highlighted in the navigation

Starting URL: https://demo.playwright.dev/todomvc

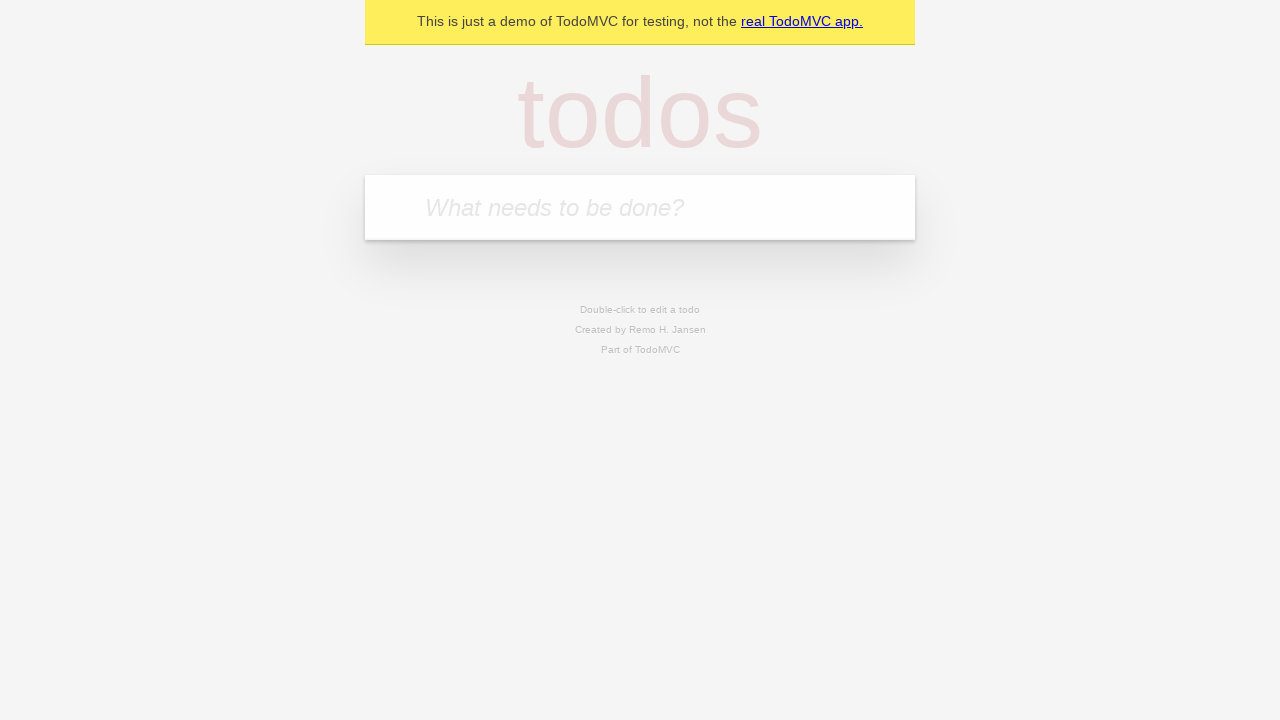

Filled todo input with 'buy some cheese' on internal:attr=[placeholder="What needs to be done?"i]
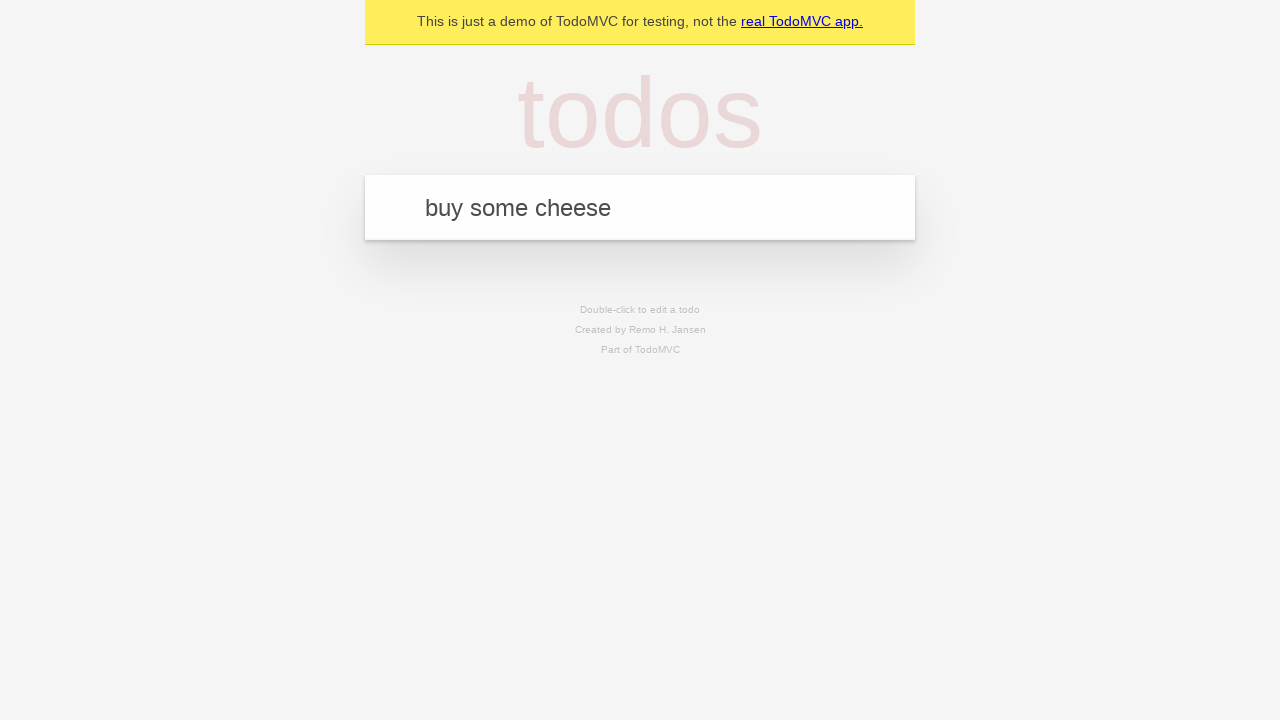

Pressed Enter to create first todo item on internal:attr=[placeholder="What needs to be done?"i]
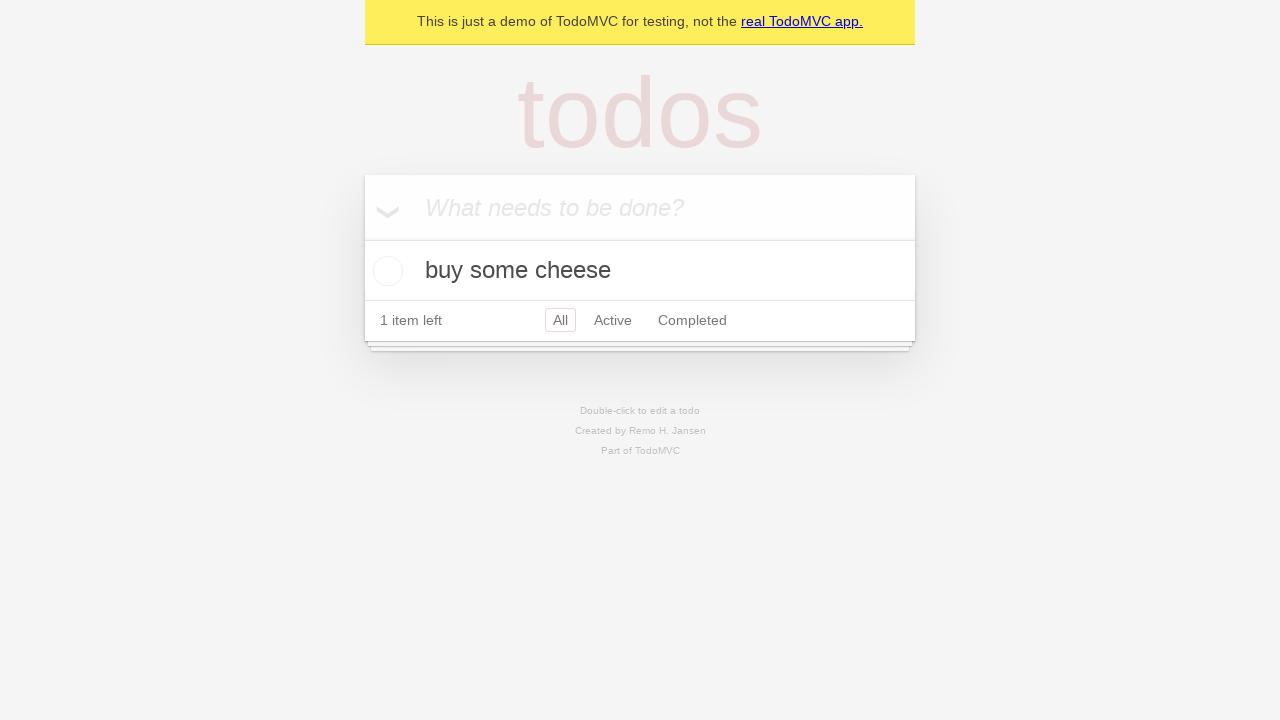

Filled todo input with 'feed the cat' on internal:attr=[placeholder="What needs to be done?"i]
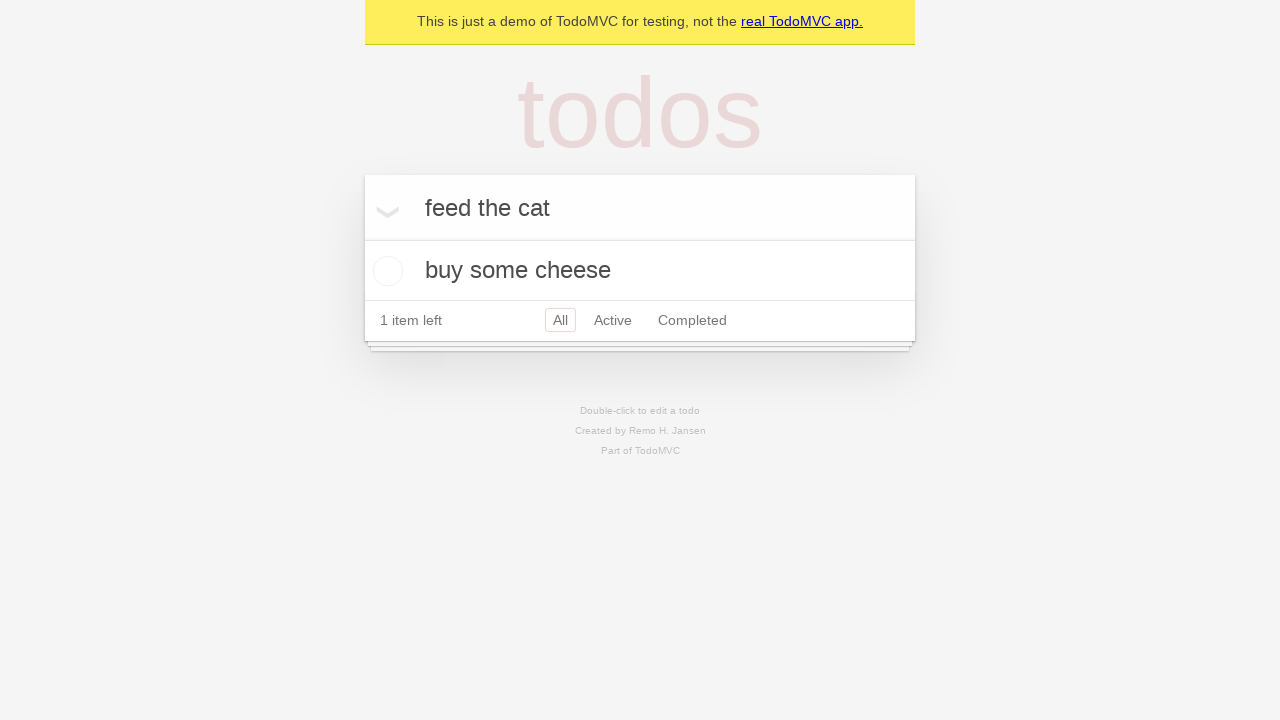

Pressed Enter to create second todo item on internal:attr=[placeholder="What needs to be done?"i]
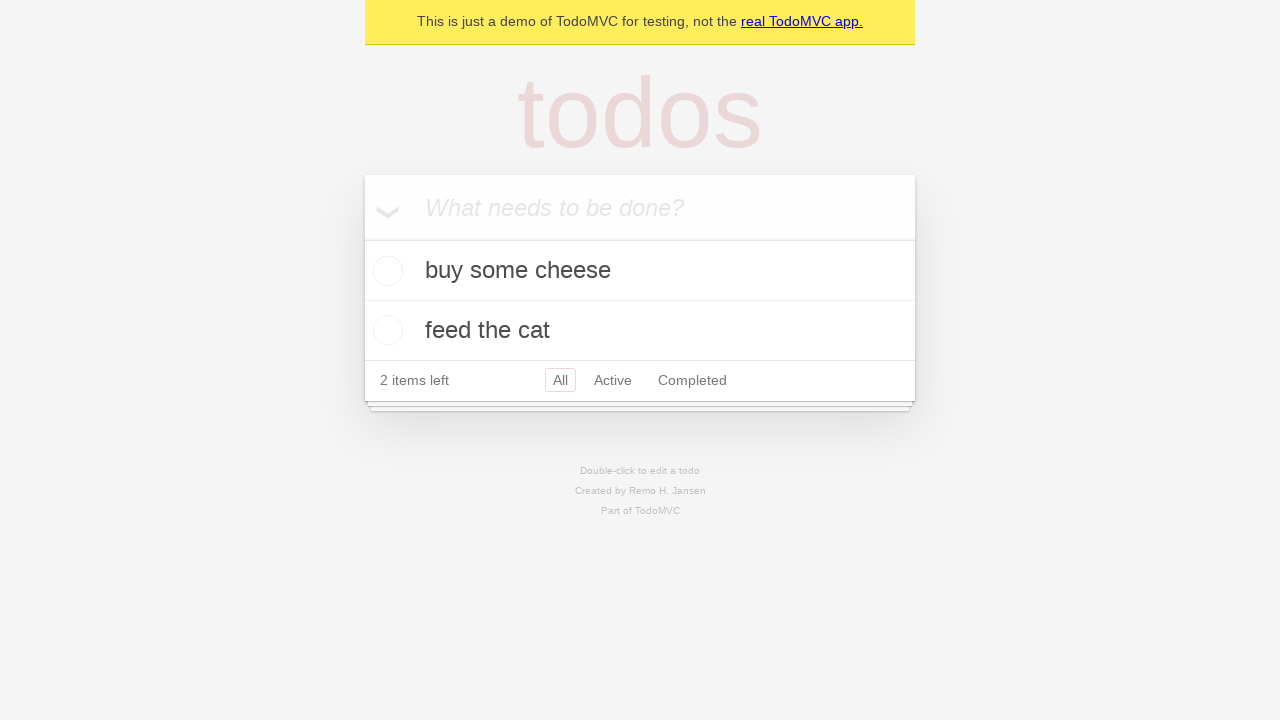

Filled todo input with 'book a doctors appointment' on internal:attr=[placeholder="What needs to be done?"i]
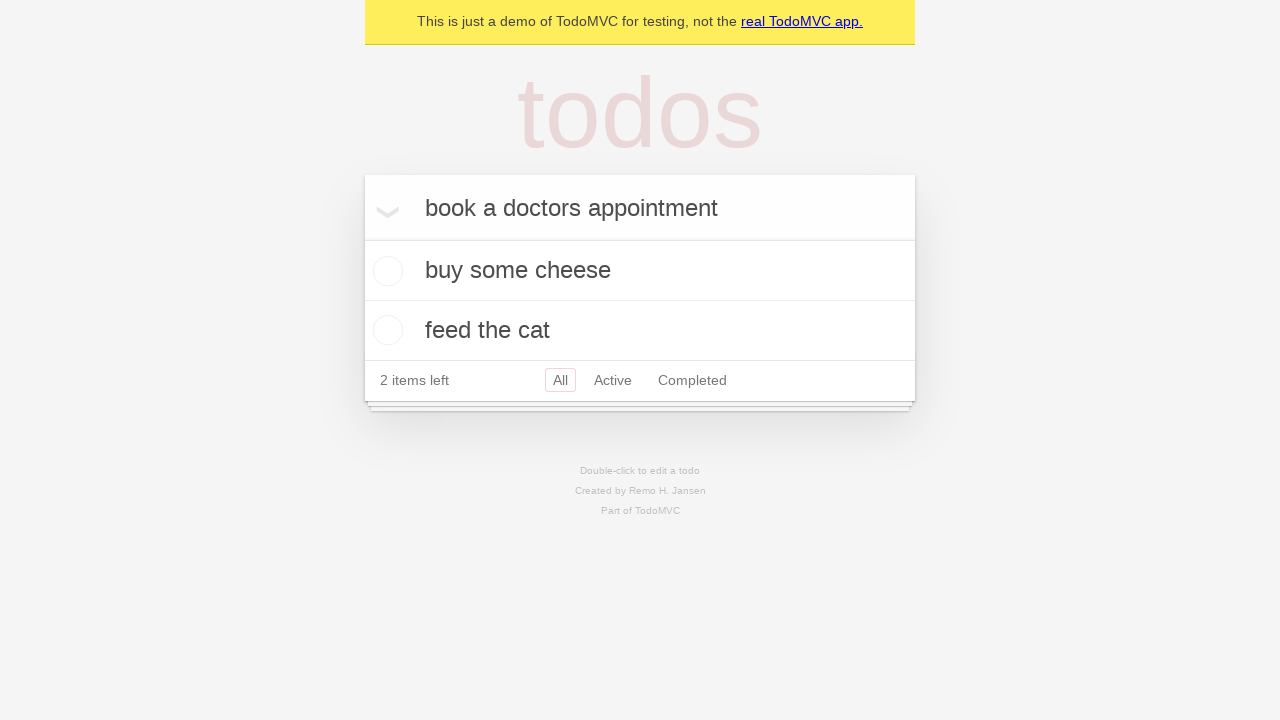

Pressed Enter to create third todo item on internal:attr=[placeholder="What needs to be done?"i]
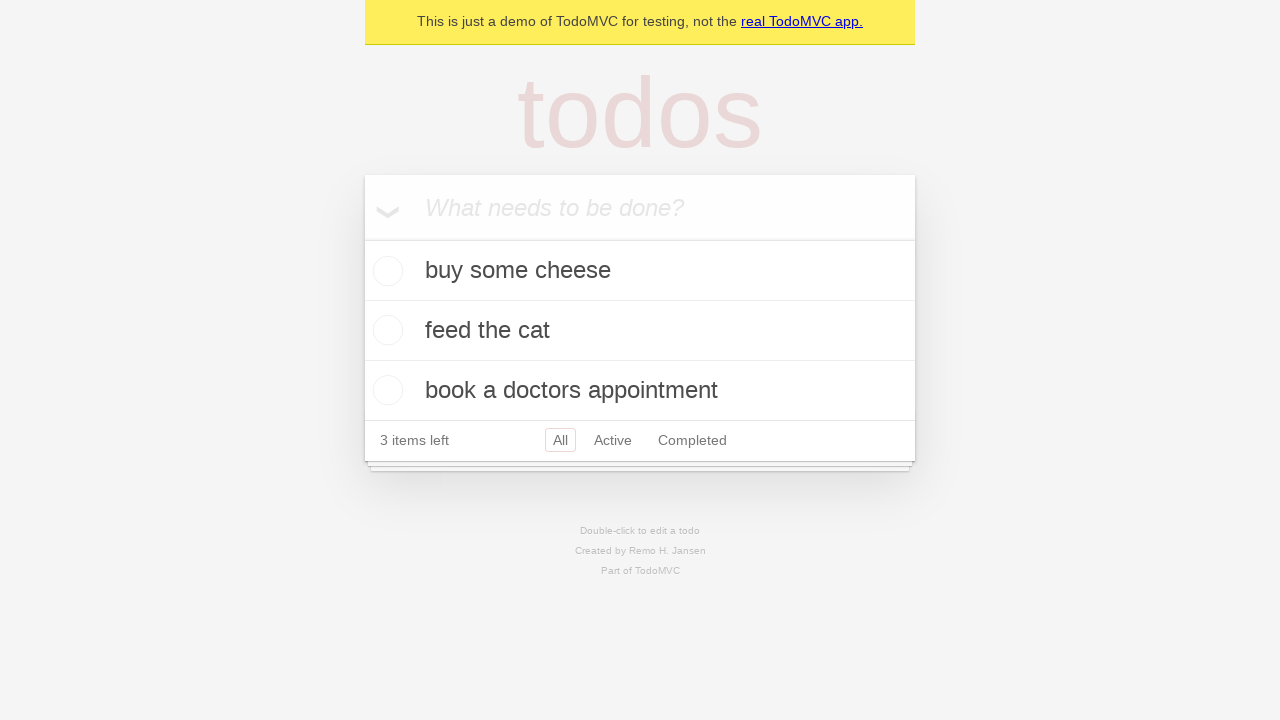

Clicked Active filter link at (613, 440) on internal:role=link[name="Active"i]
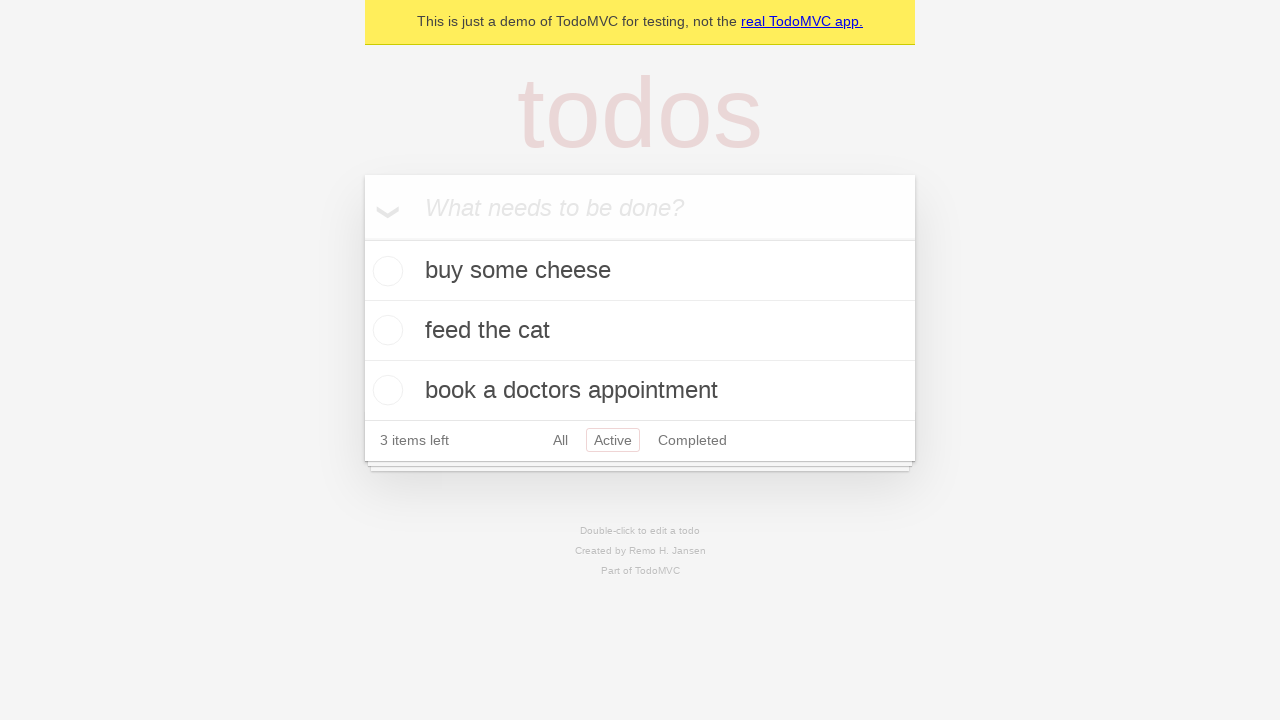

Clicked Completed filter link and verified it is highlighted as currently applied filter at (692, 440) on internal:role=link[name="Completed"i]
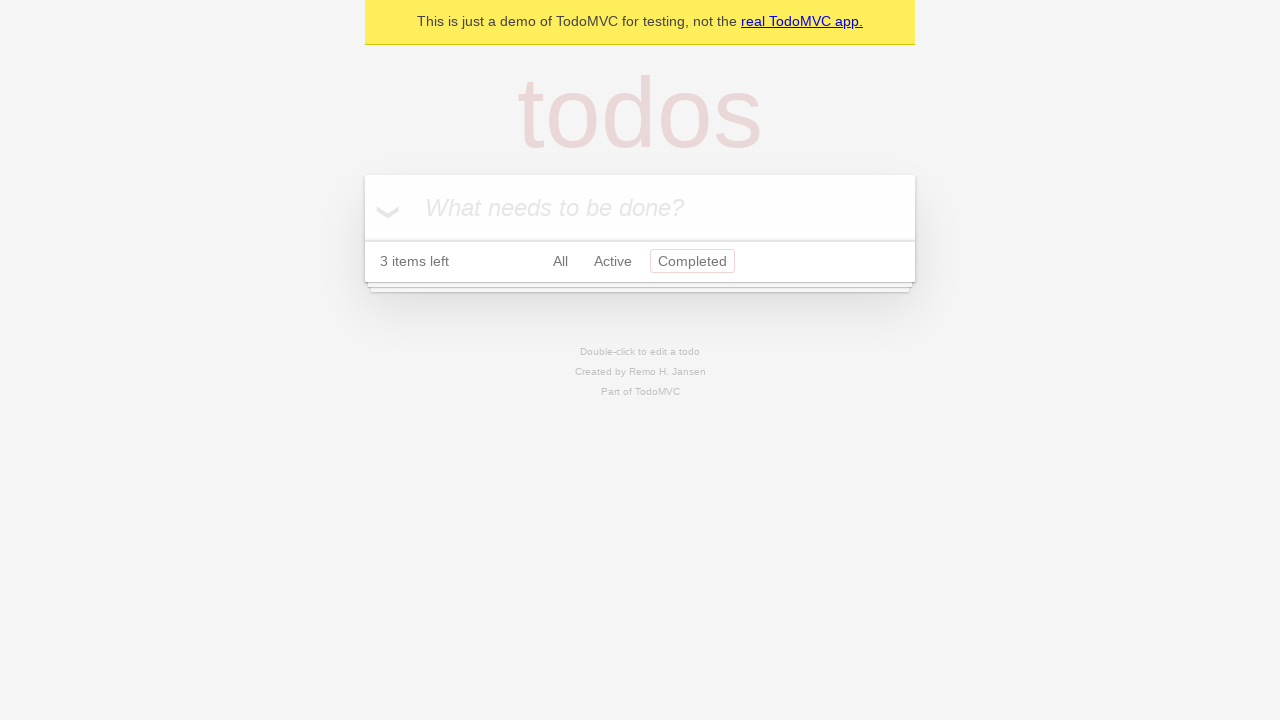

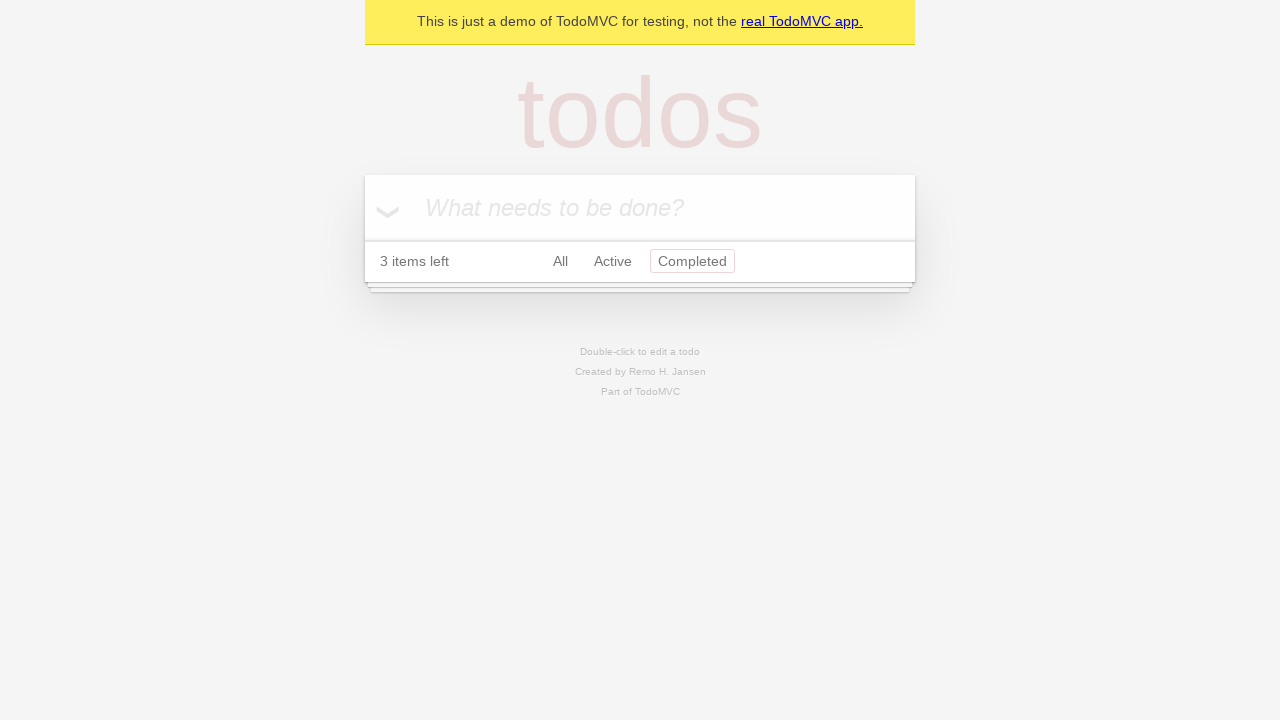